Checks if the OrangeHRM logo image is displayed on the login page

Starting URL: https://opensource-demo.orangehrmlive.com/web/index.php/auth/login

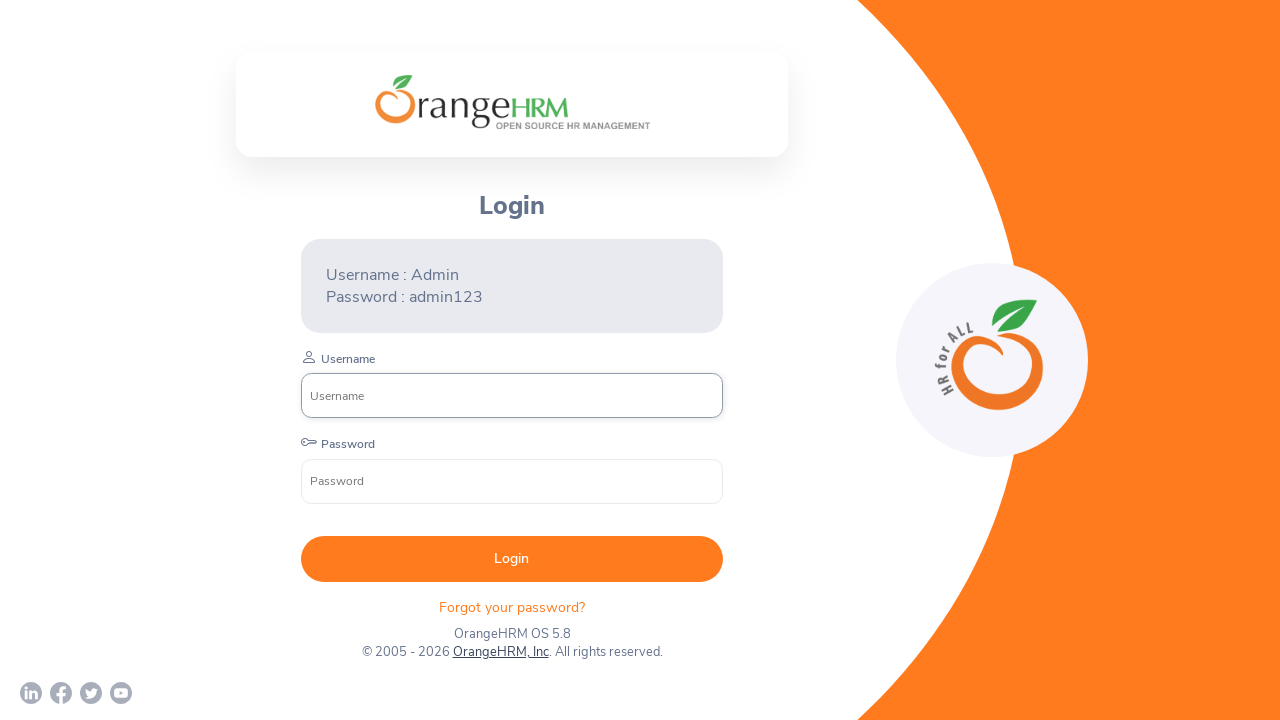

Navigated to OrangeHRM login page
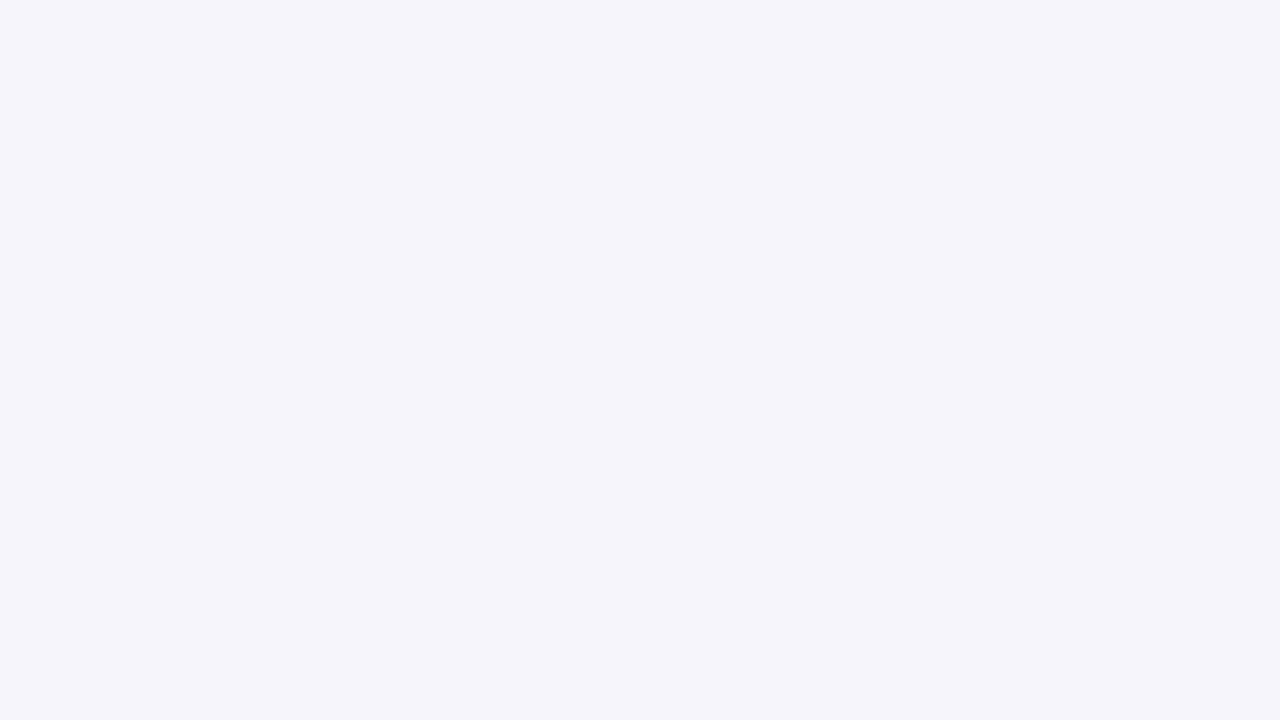

Checked if OrangeHRM logo image is visible on login page
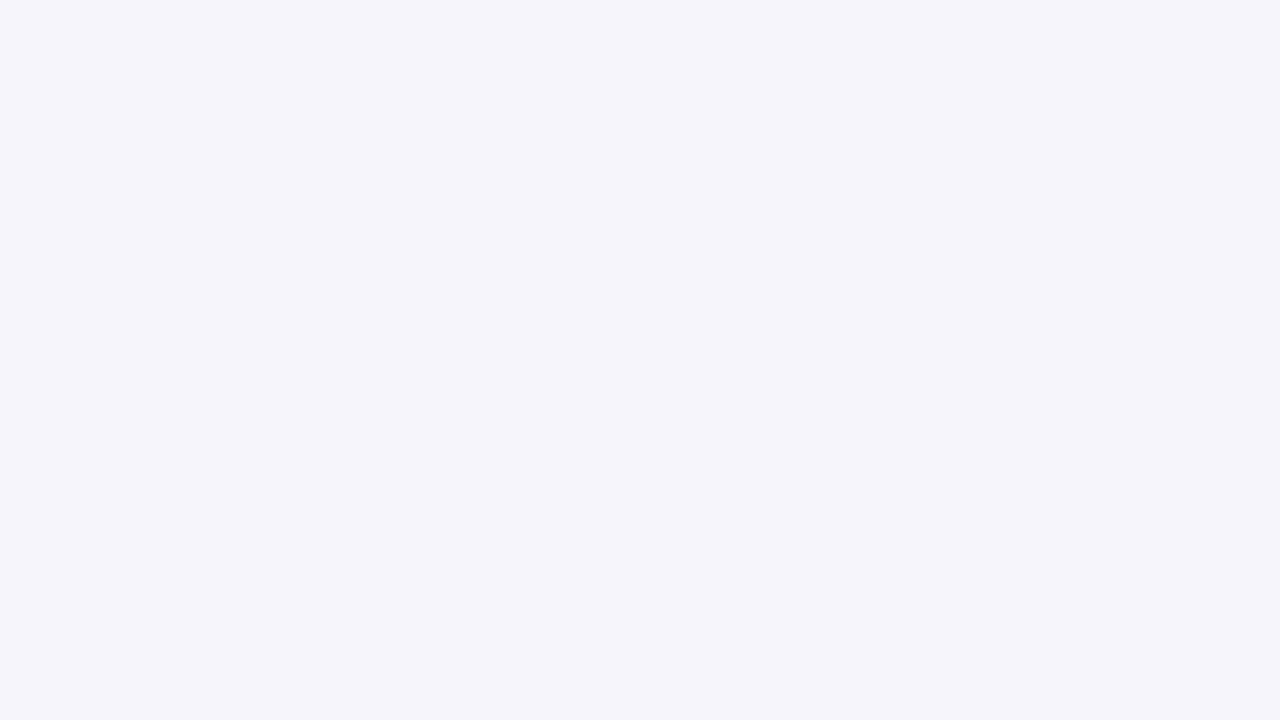

Logo visibility result: False
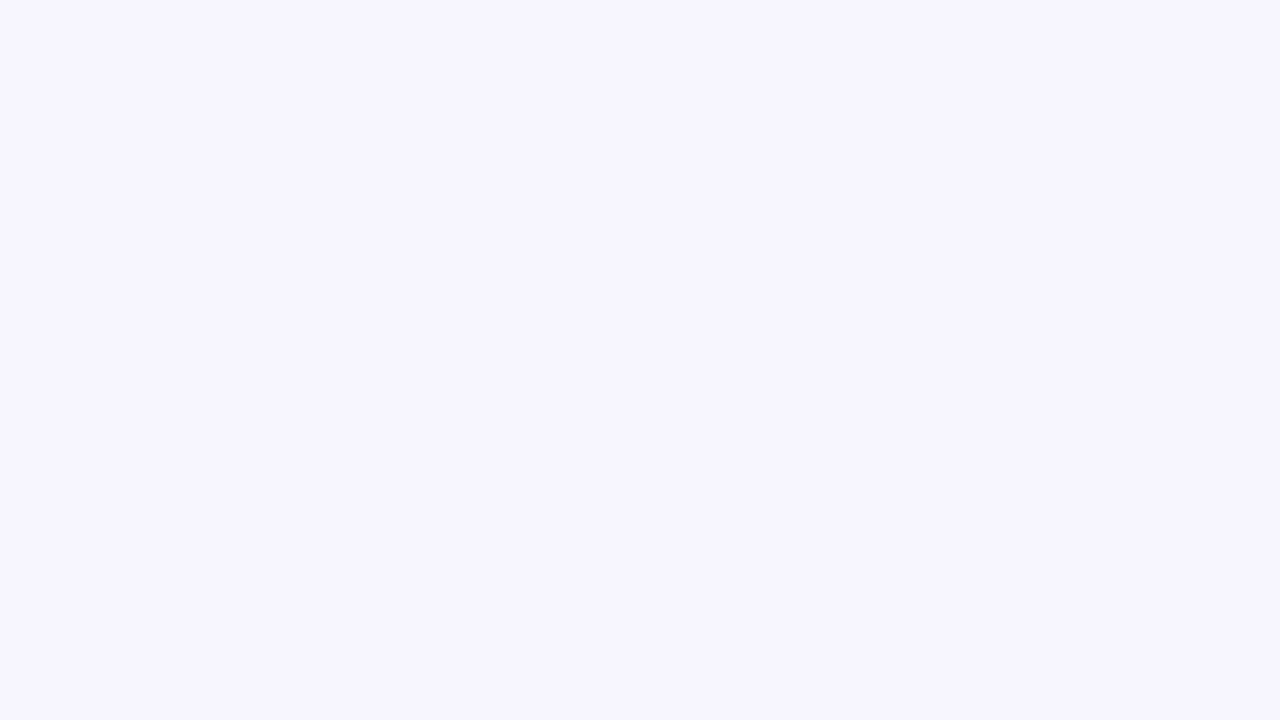

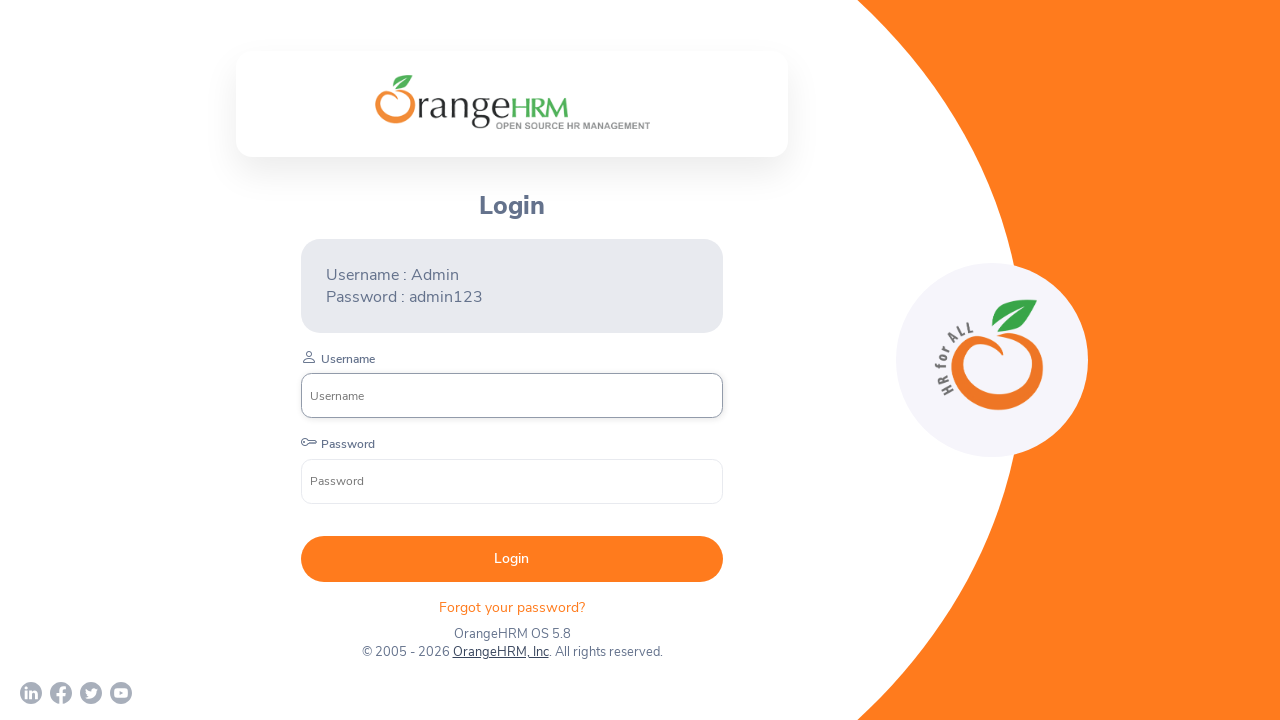